Tests JavaScript Prompt alert by clicking the prompt button, entering "Abdullah" into the prompt, accepting it, and verifying the result contains the entered text.

Starting URL: https://the-internet.herokuapp.com/javascript_alerts

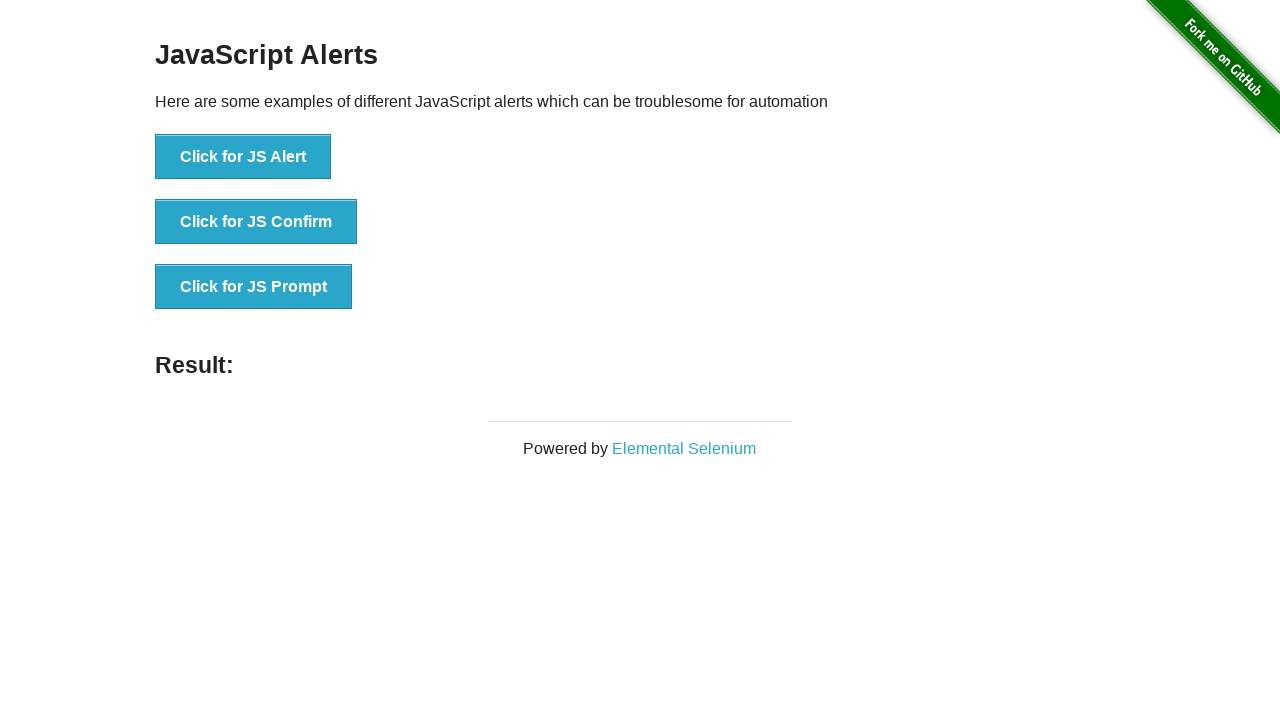

Set up dialog handler to accept prompt with 'Abdullah'
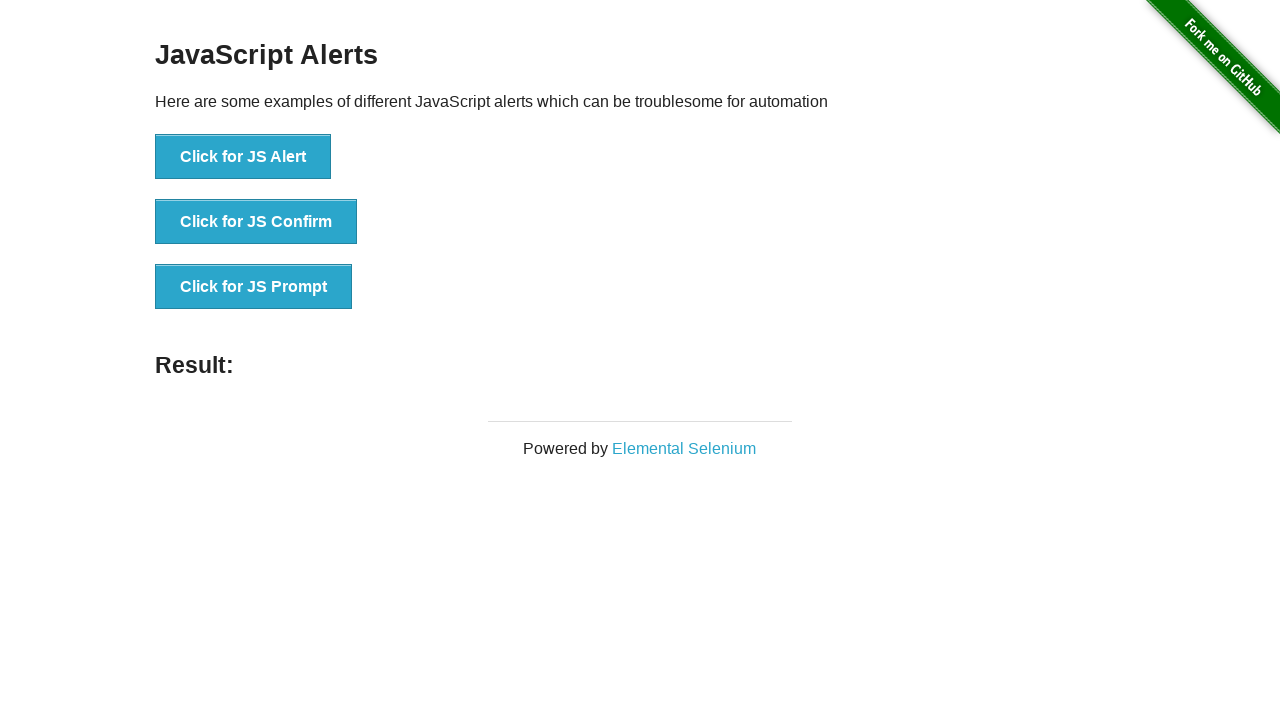

Clicked the JS Prompt button at (254, 287) on xpath=//*[text()='Click for JS Prompt']
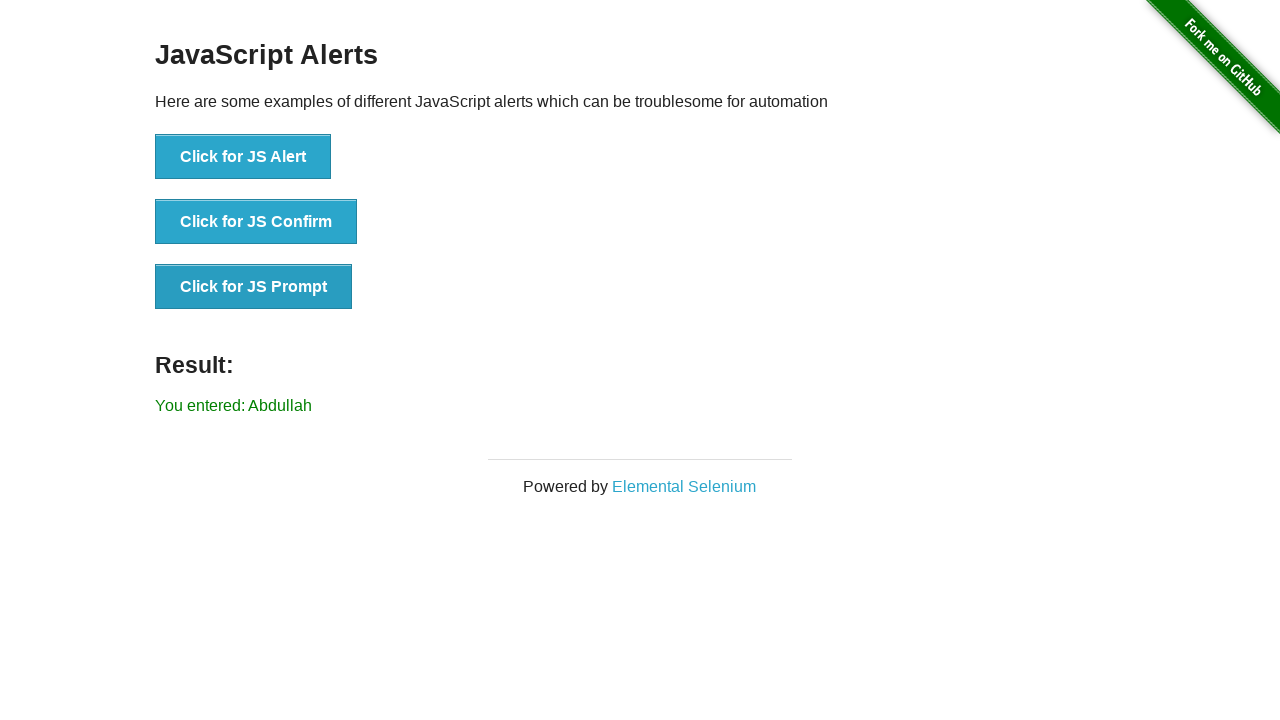

Result element appeared on page
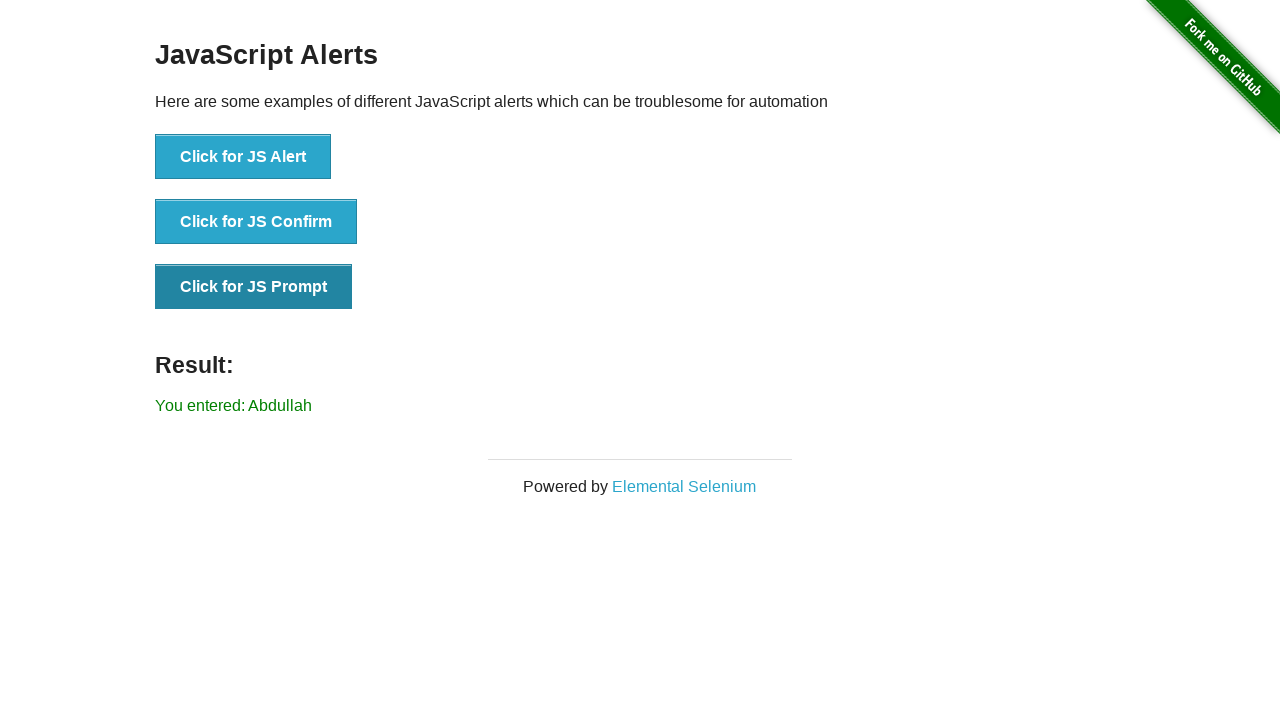

Retrieved result text from element
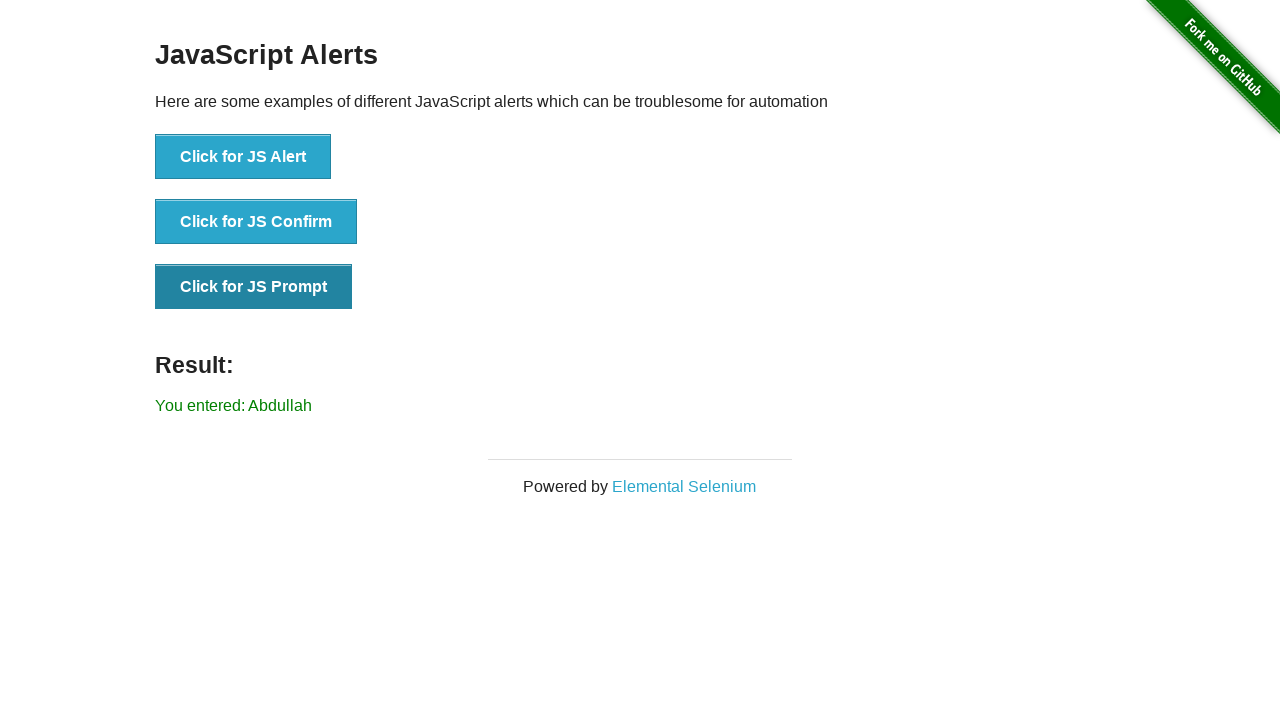

Verified that result text contains 'Abdullah'
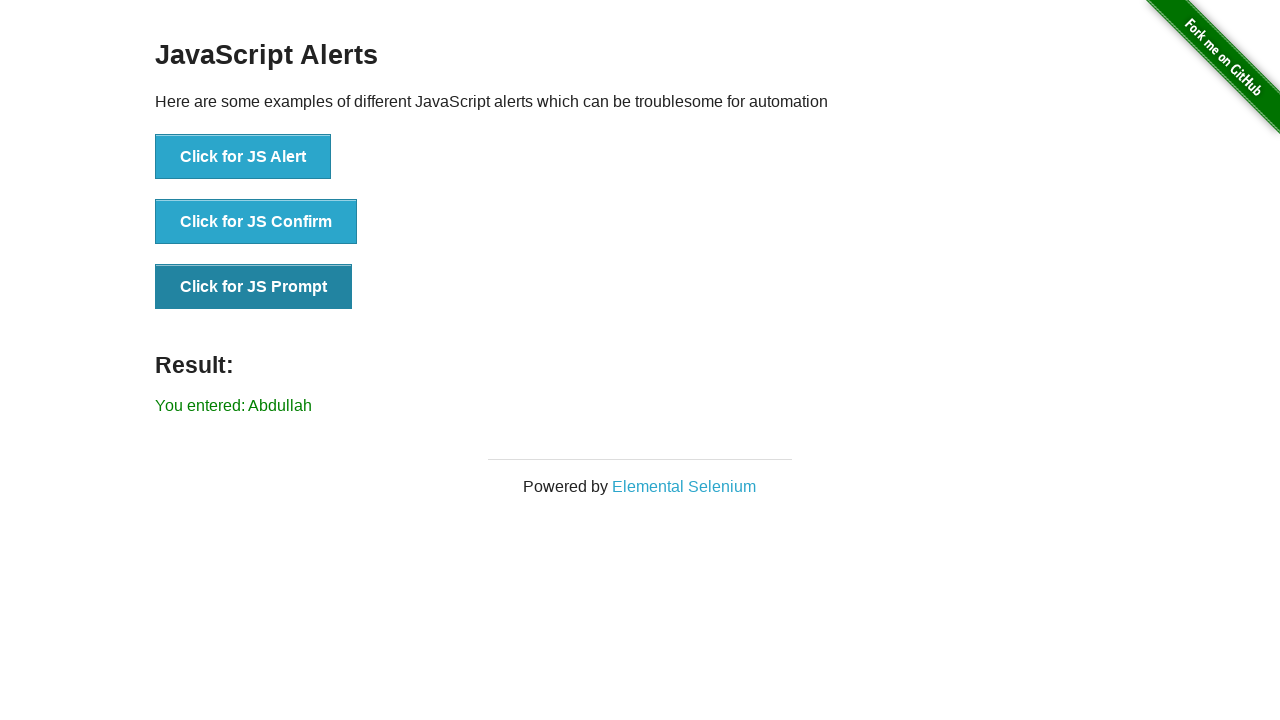

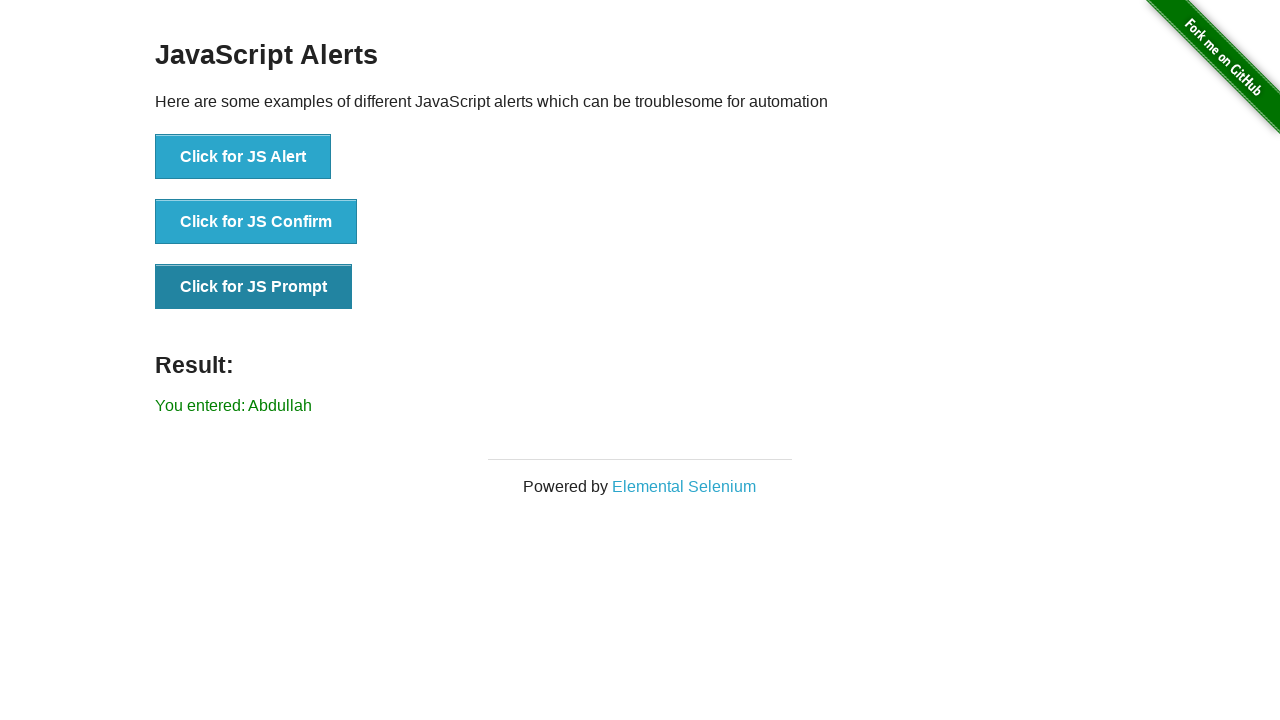